Tests click functionality by clicking a button to add an element to the page

Starting URL: https://the-internet.herokuapp.com/add_remove_elements/

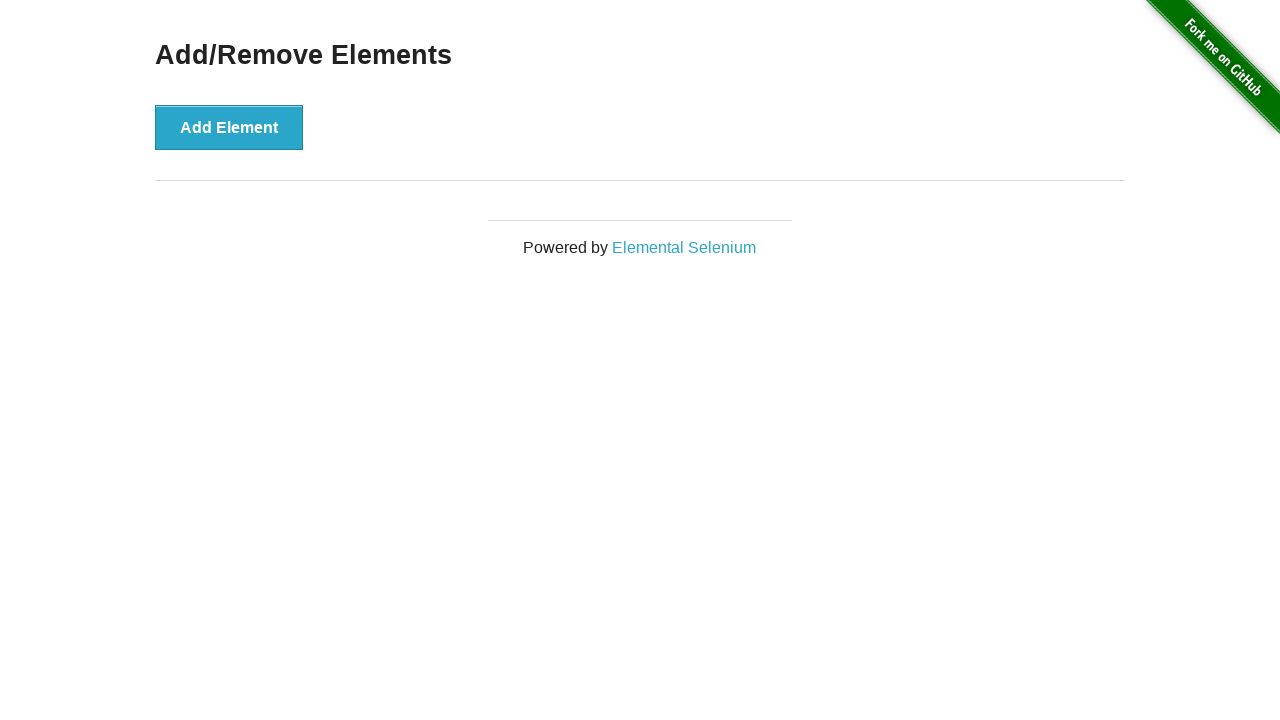

Page loaded and network became idle
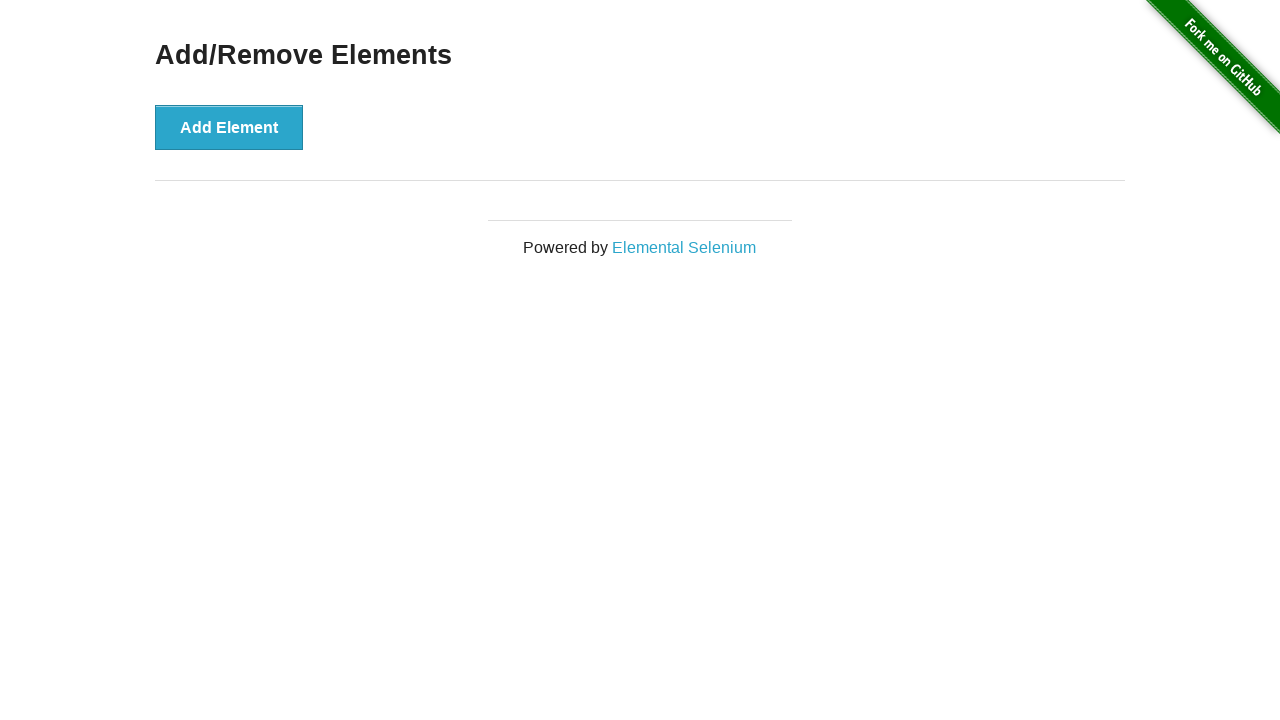

Clicked the 'Add Element' button at (229, 127) on button:has-text('Add Element')
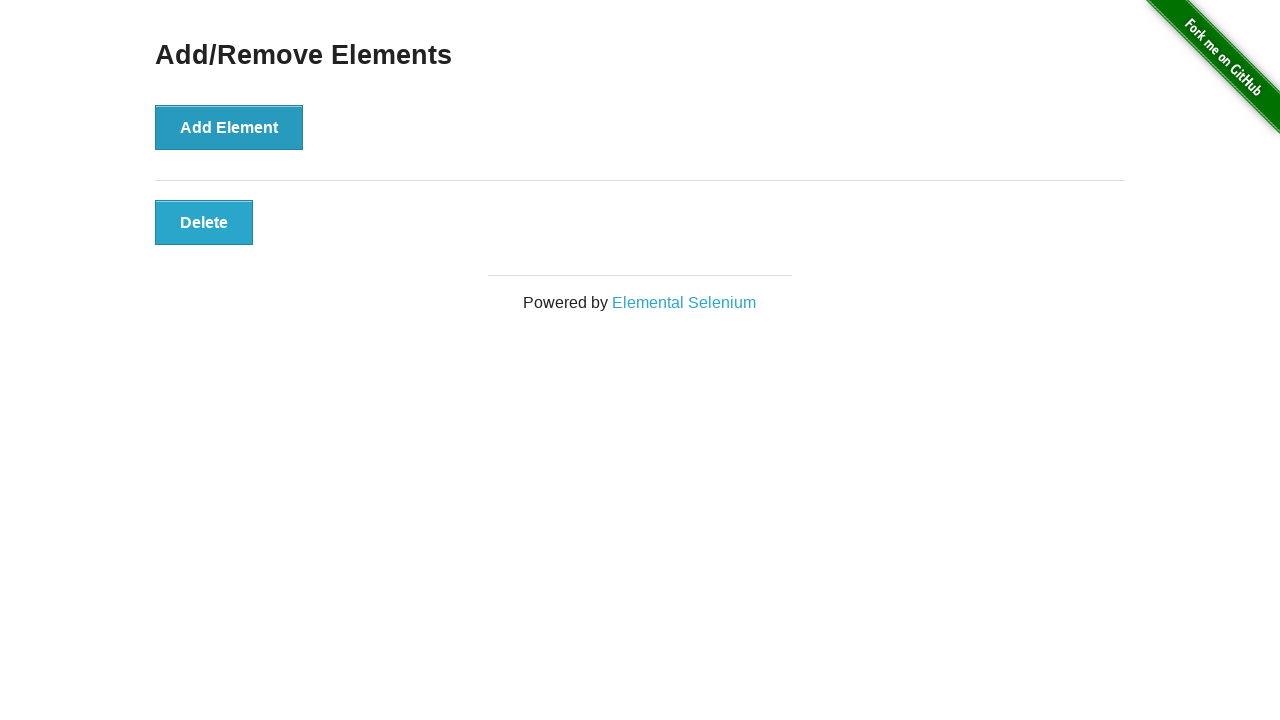

New element with class 'added-manually' appeared on the page
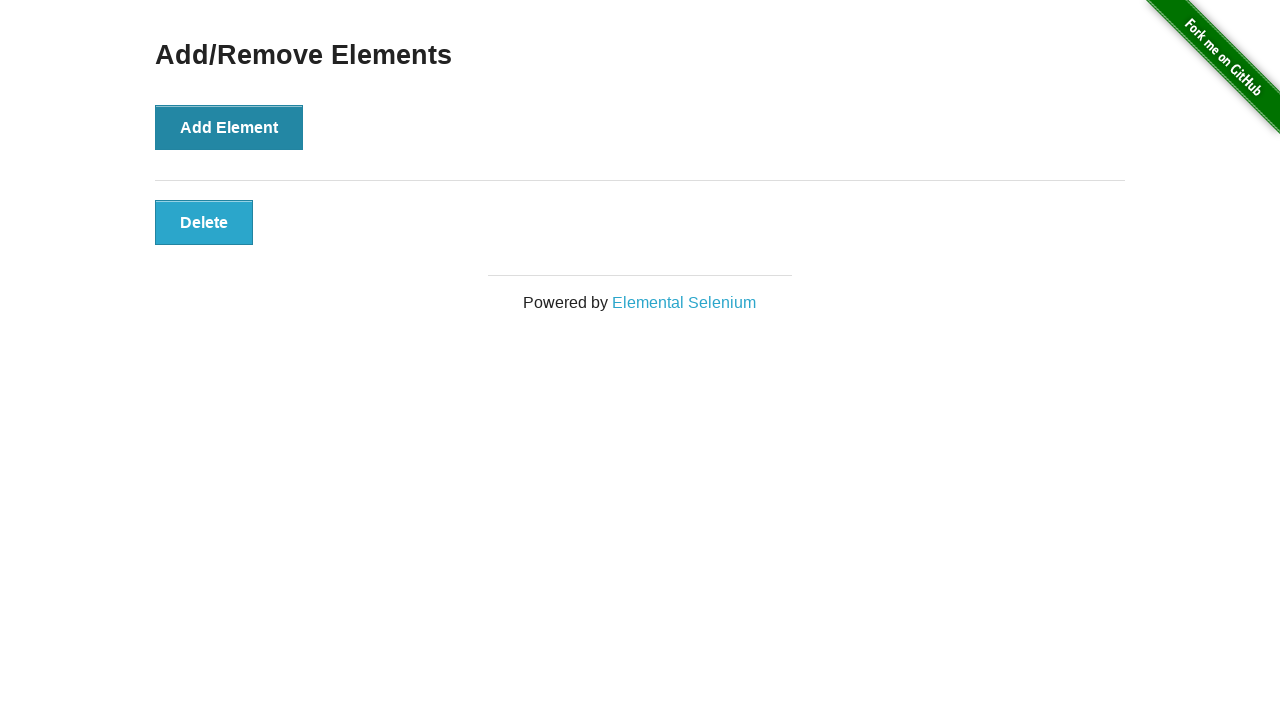

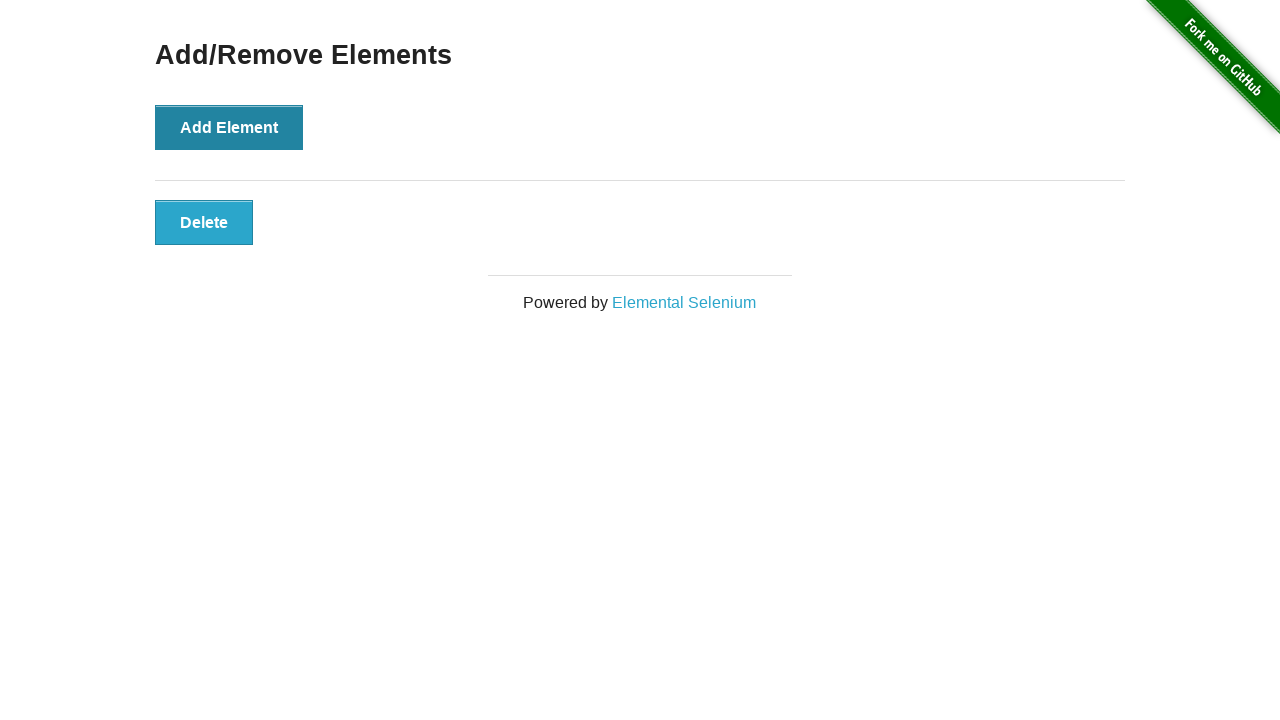